Tests USPS website navigation by counting the main menu tabs and clicking through each one sequentially

Starting URL: https://www.usps.com

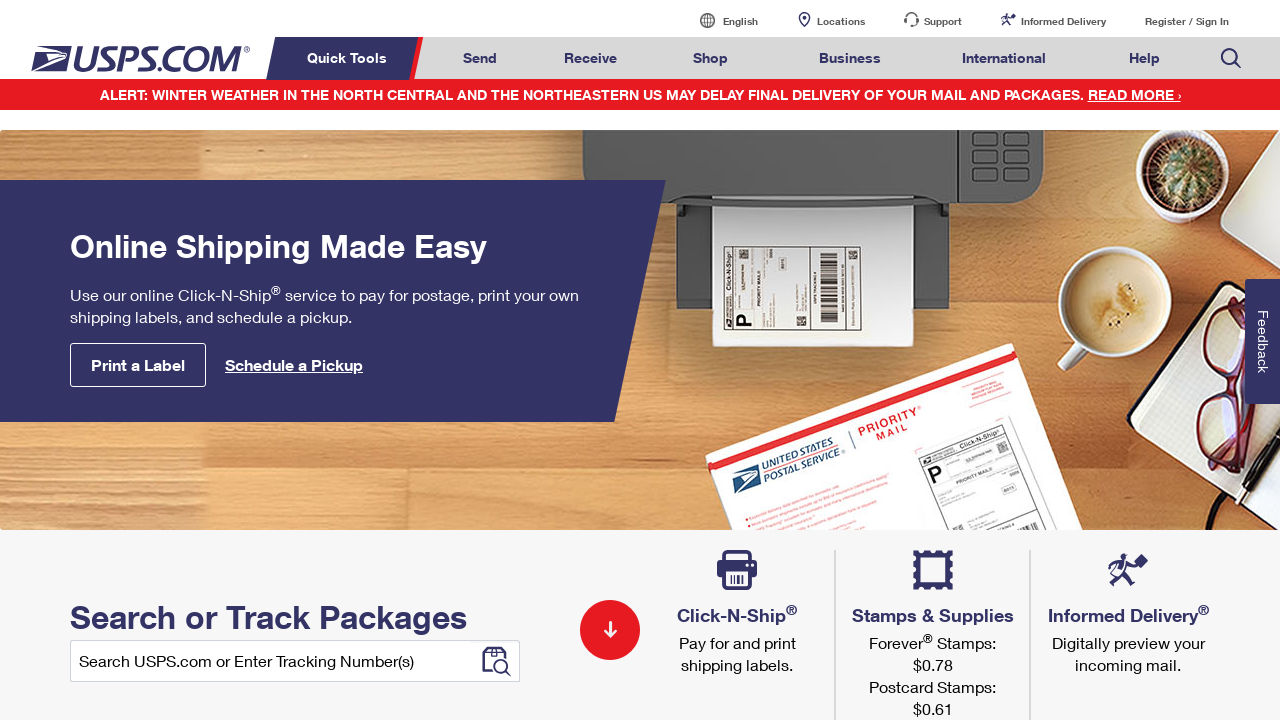

Waited for first navigation menu tab to be visible
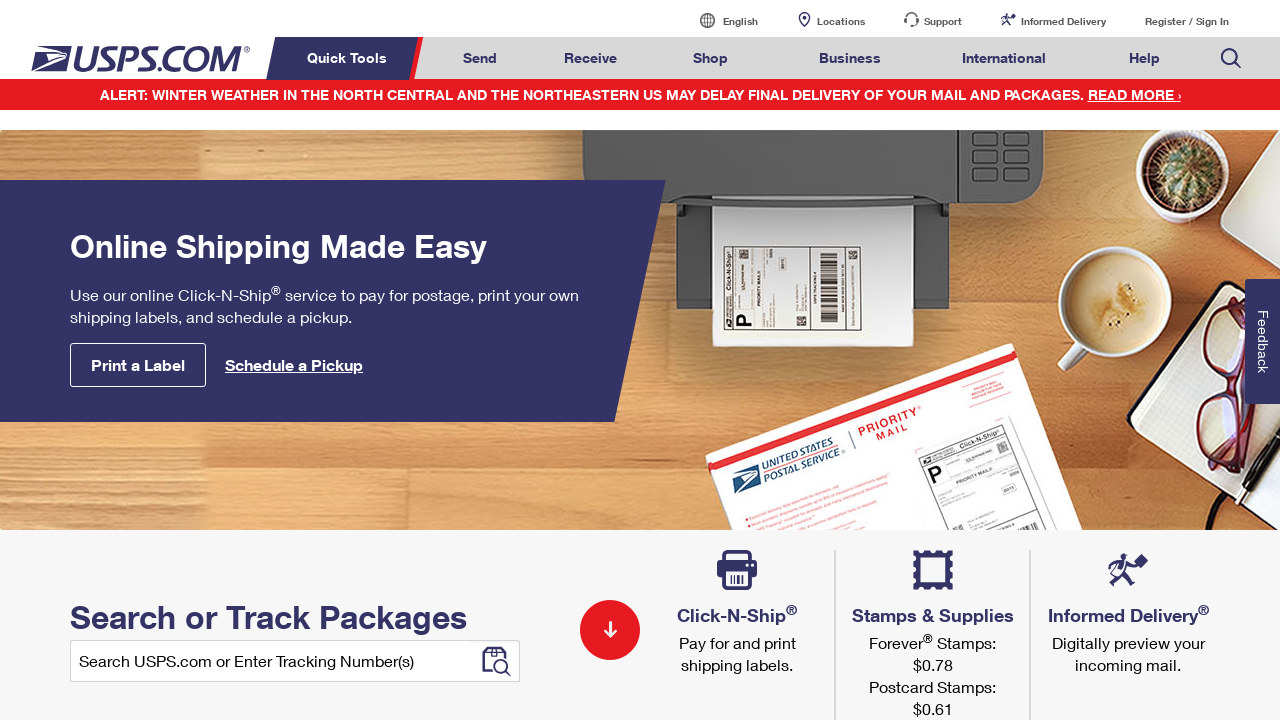

Counted 8 main menu tabs on USPS website
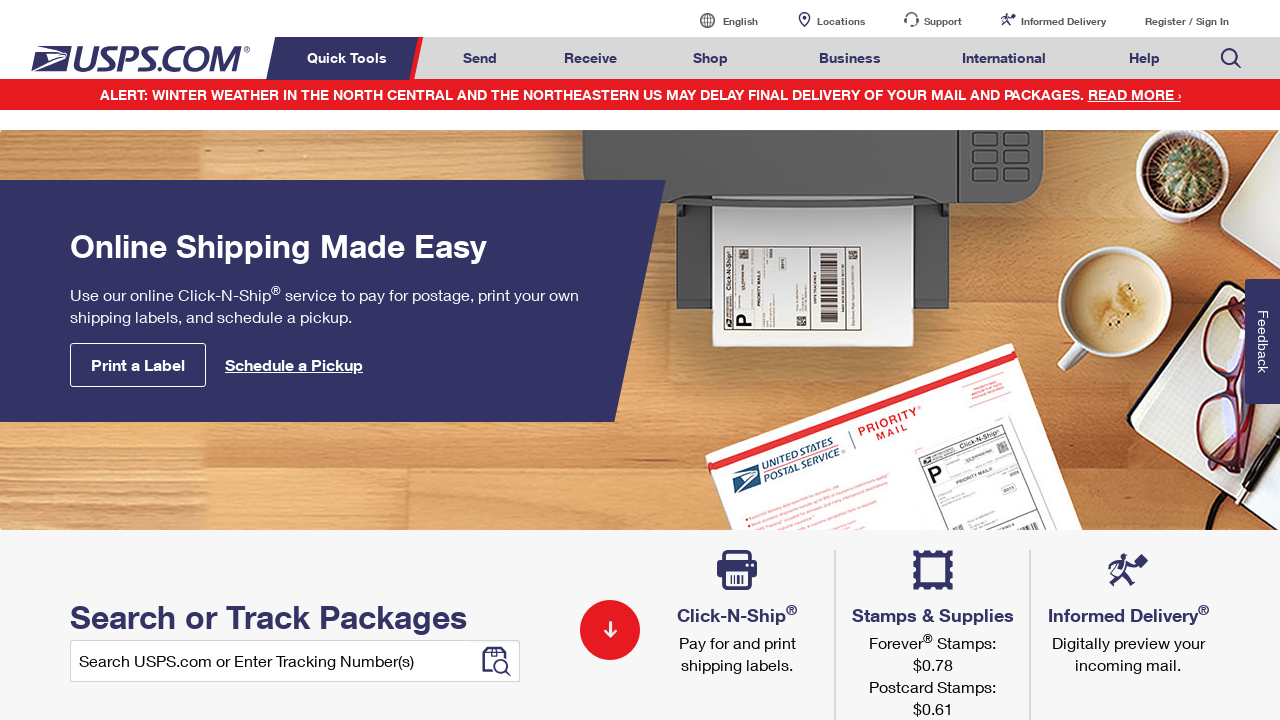

Navigated to USPS homepage for tab 1
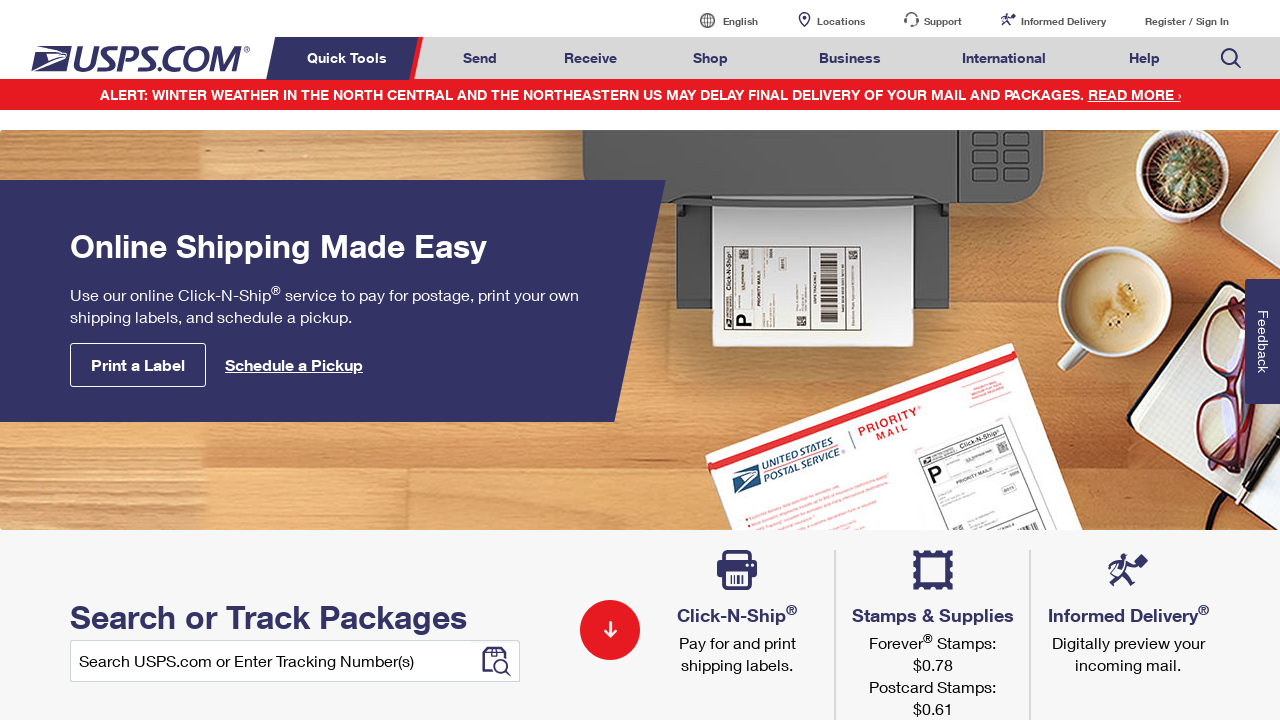

Waited for navigation menu tabs to reload
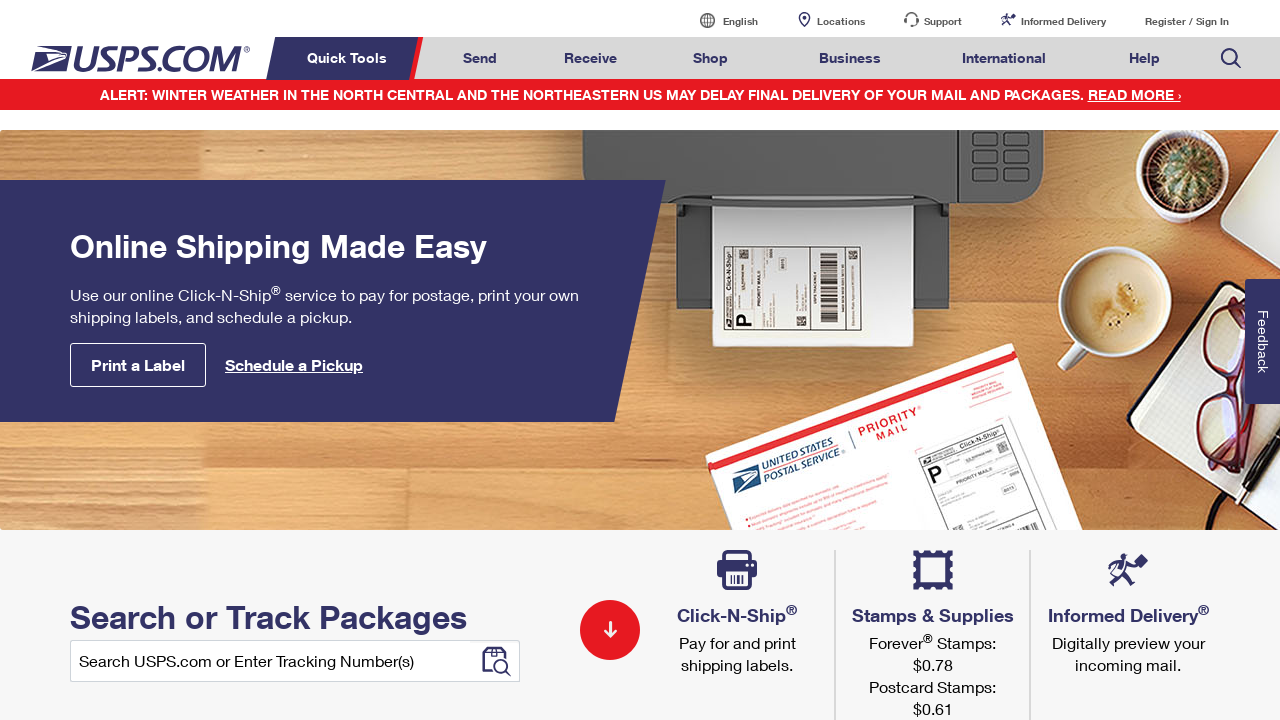

Clicked on menu tab 1 of 8 at (350, 58) on xpath=//li[contains(@class,'menuheader')] >> nth=0
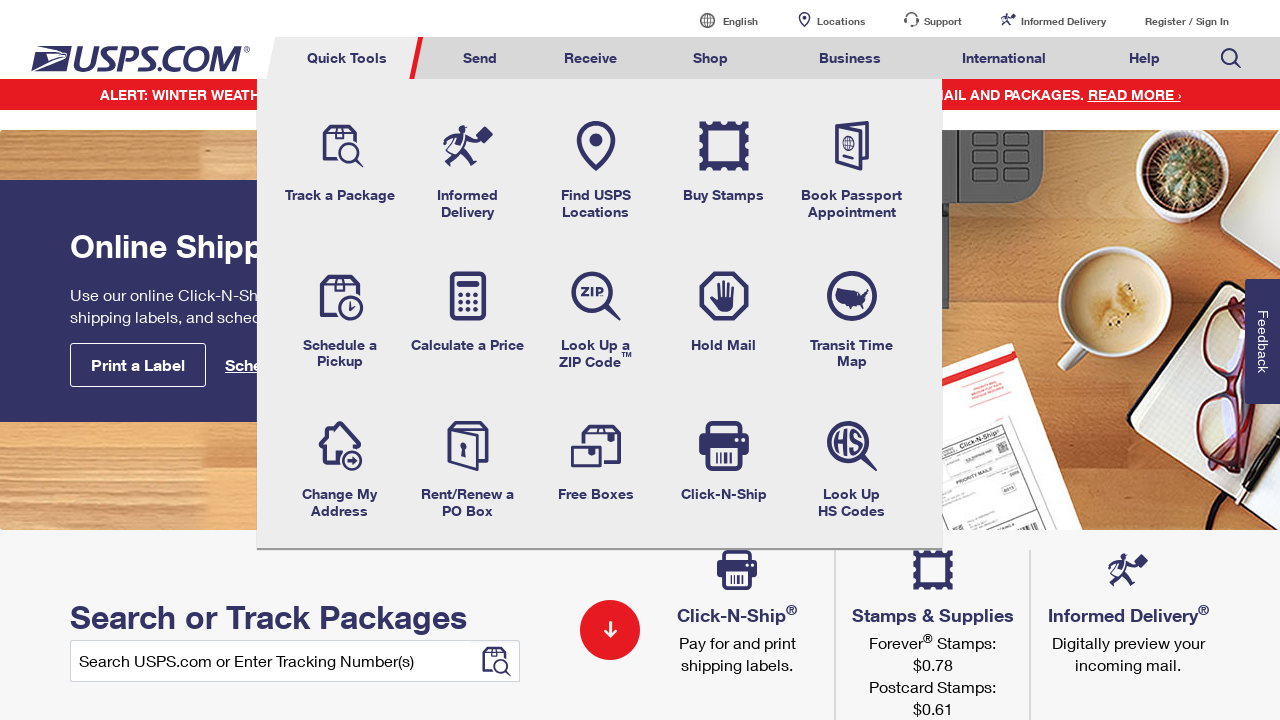

Waited 2.5 seconds for tab 1 content to load
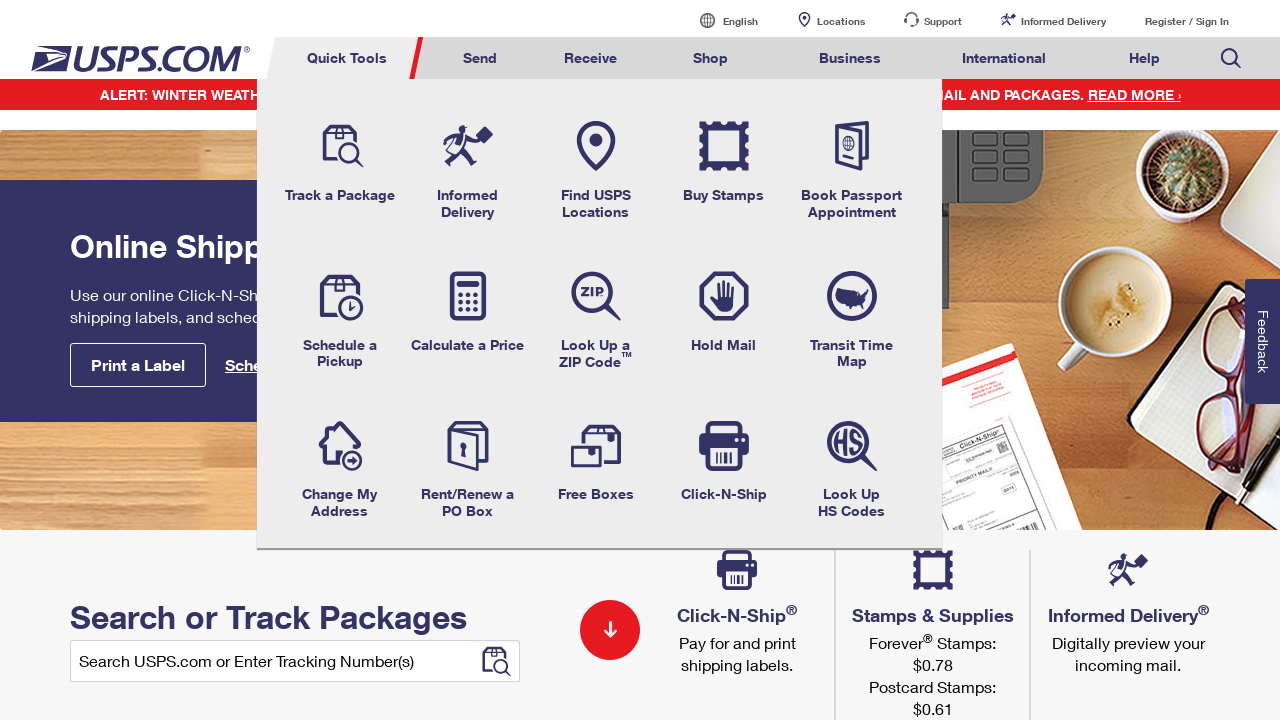

Navigated to USPS homepage for tab 2
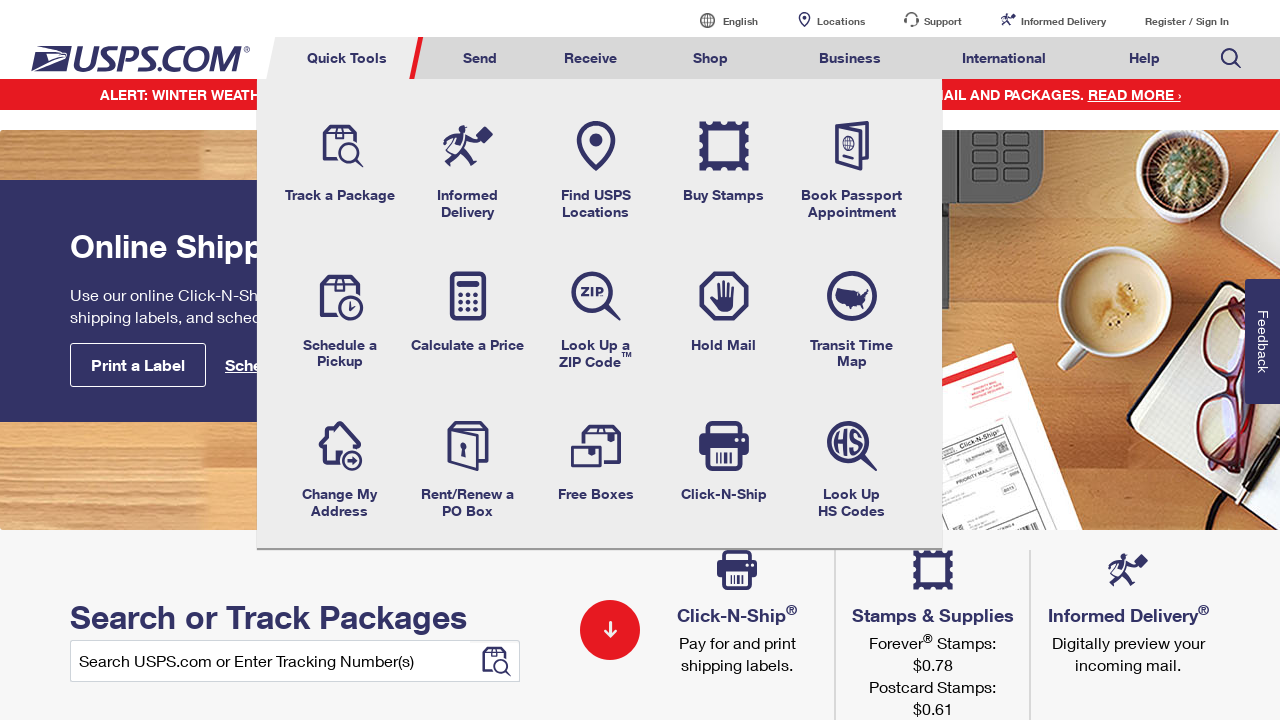

Waited for navigation menu tabs to reload
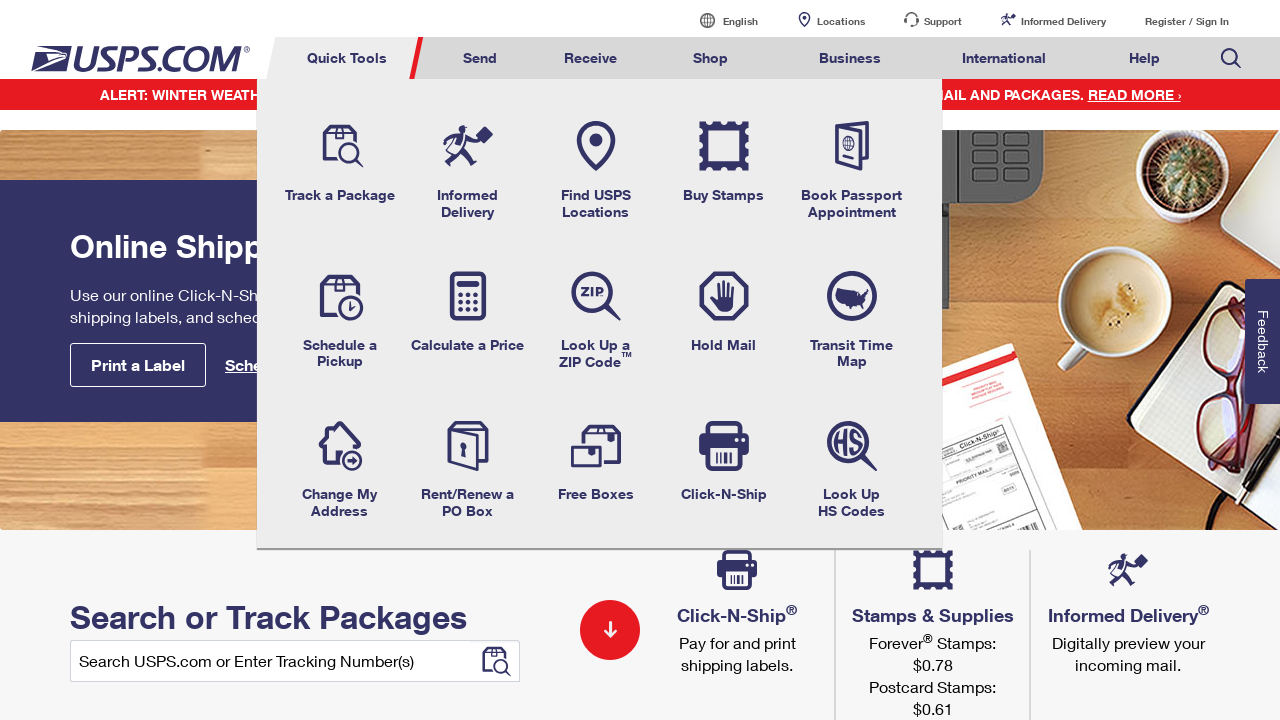

Clicked on menu tab 2 of 8 at (480, 58) on xpath=//li[contains(@class,'menuheader')] >> nth=1
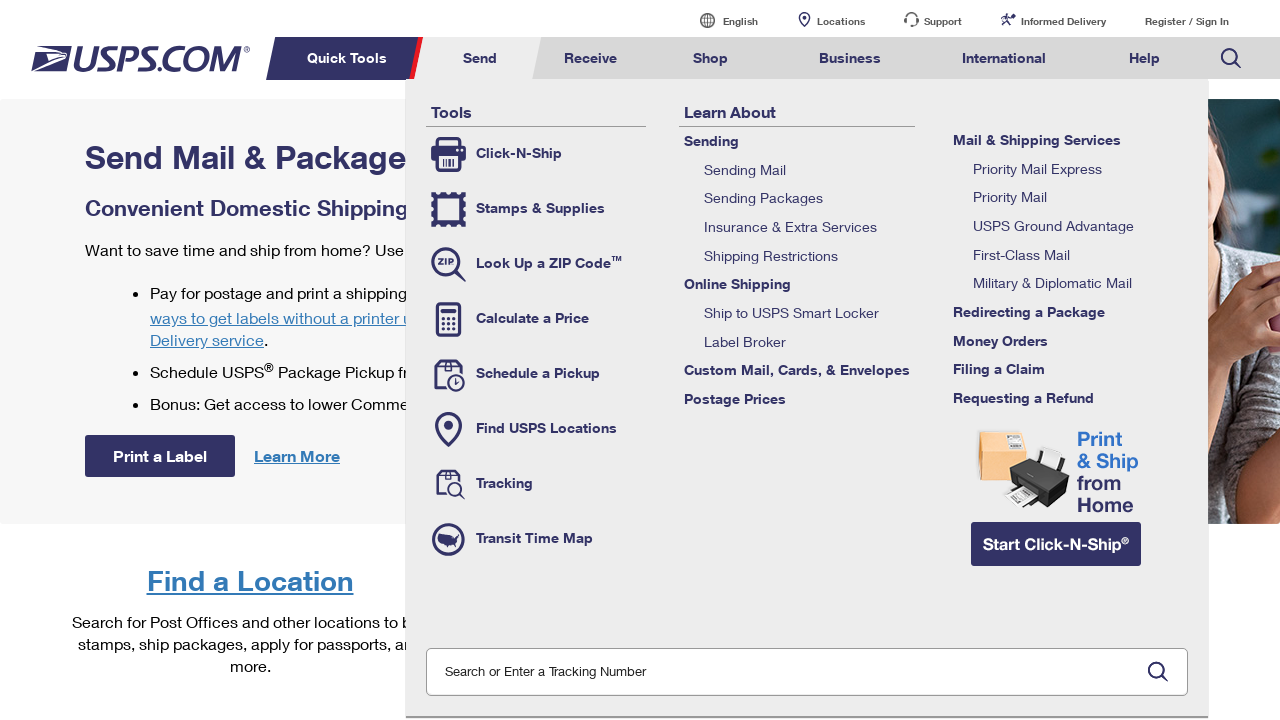

Waited 2.5 seconds for tab 2 content to load
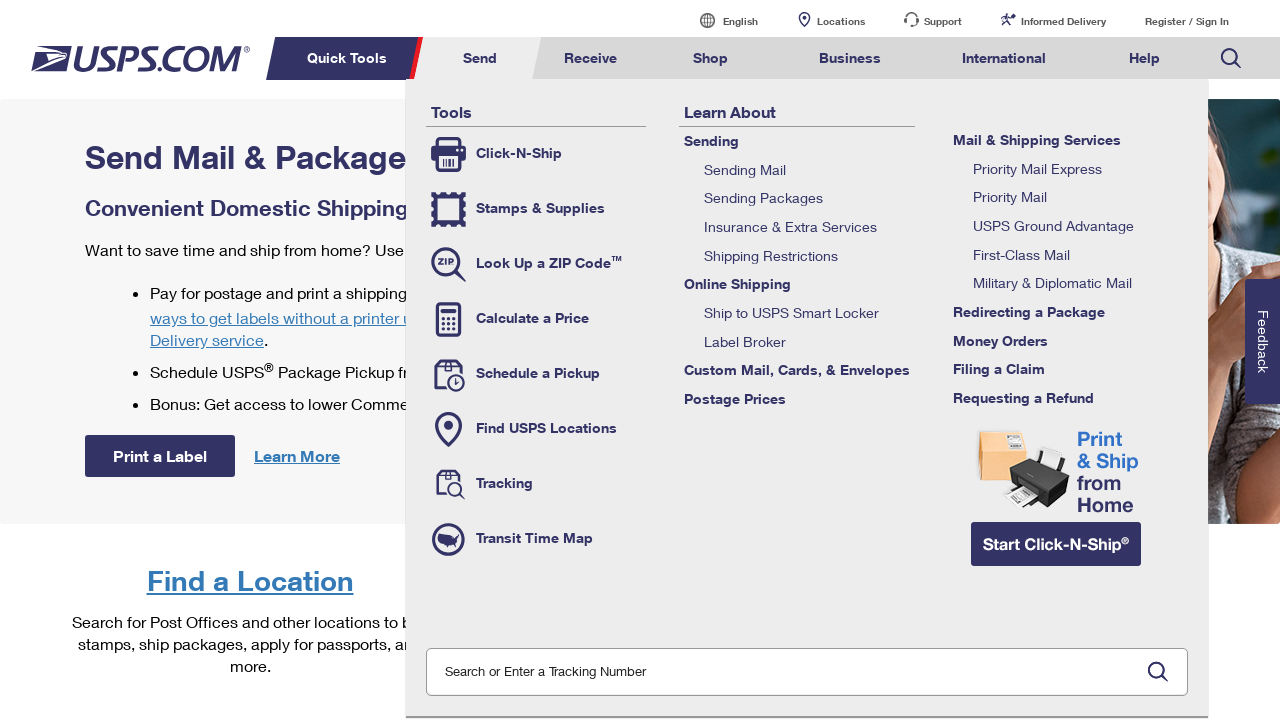

Navigated to USPS homepage for tab 3
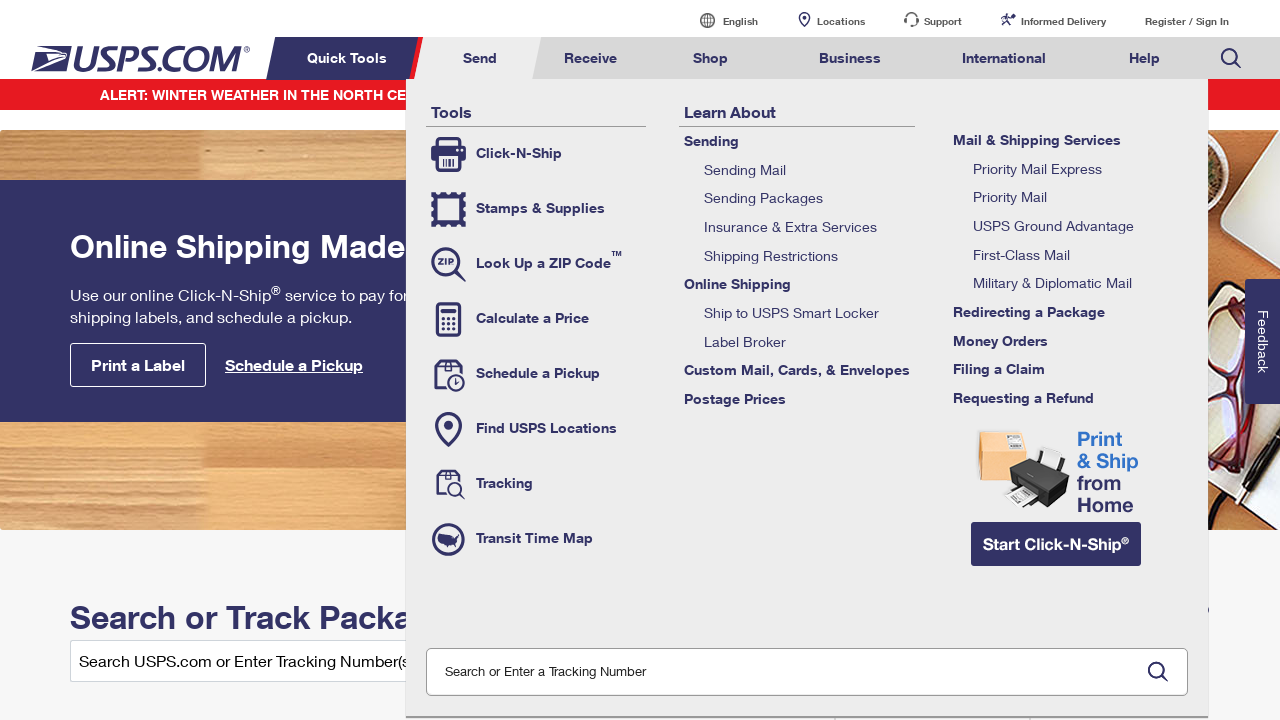

Waited for navigation menu tabs to reload
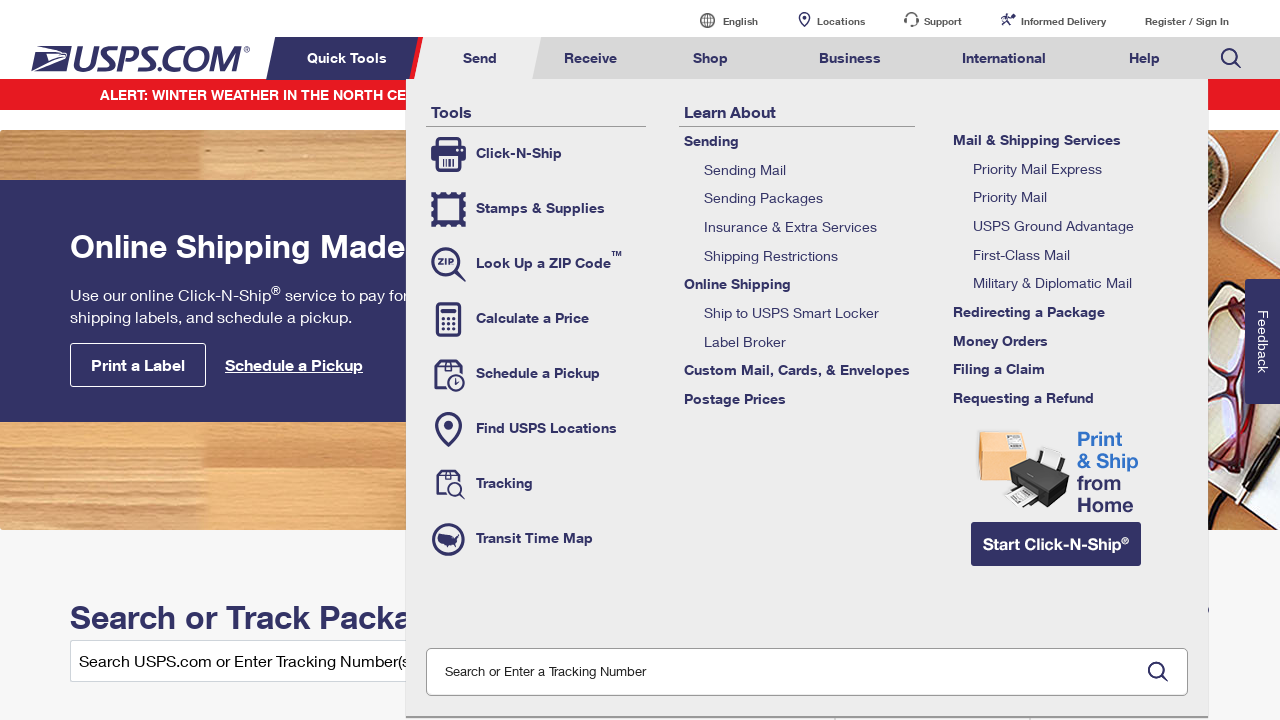

Clicked on menu tab 3 of 8 at (590, 58) on xpath=//li[contains(@class,'menuheader')] >> nth=2
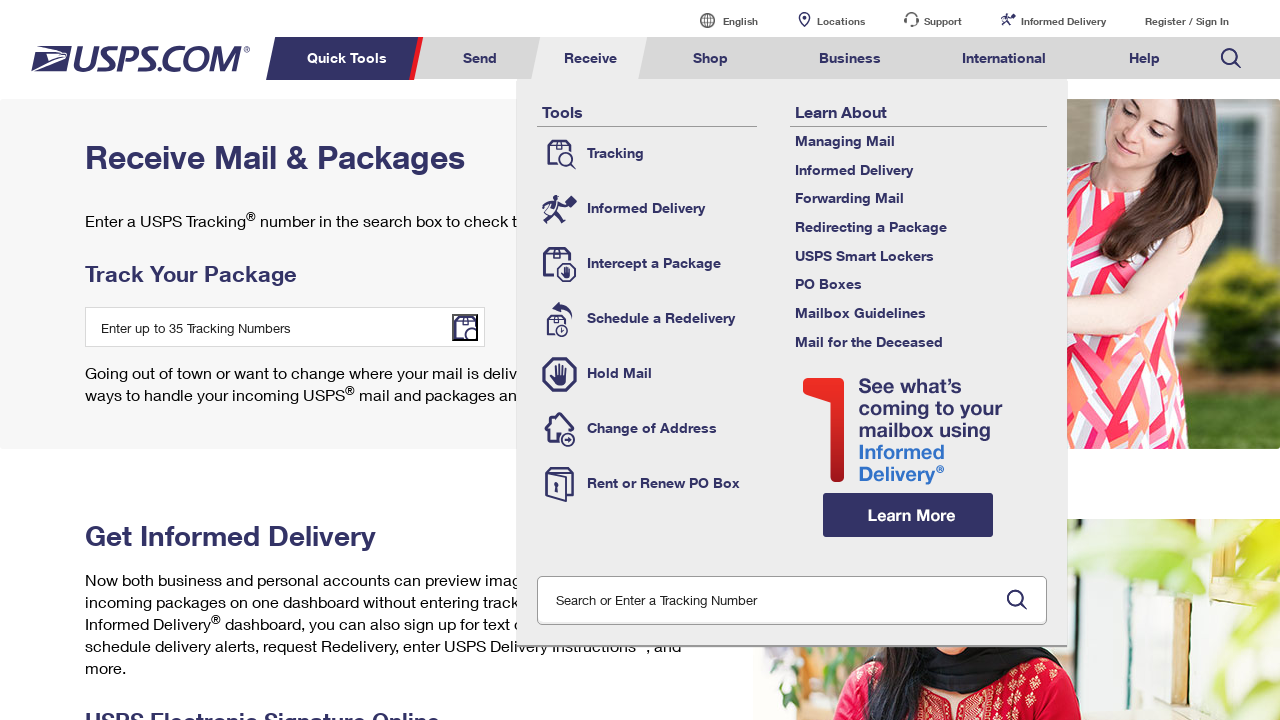

Waited 2.5 seconds for tab 3 content to load
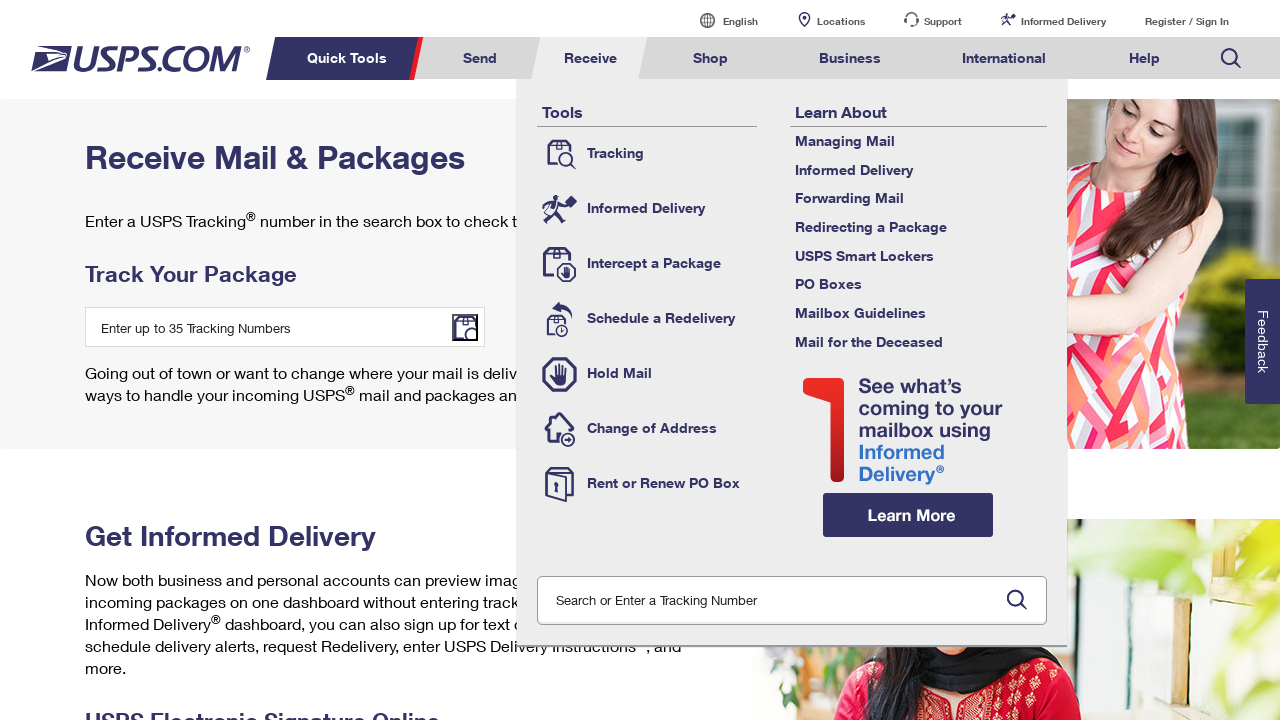

Navigated to USPS homepage for tab 4
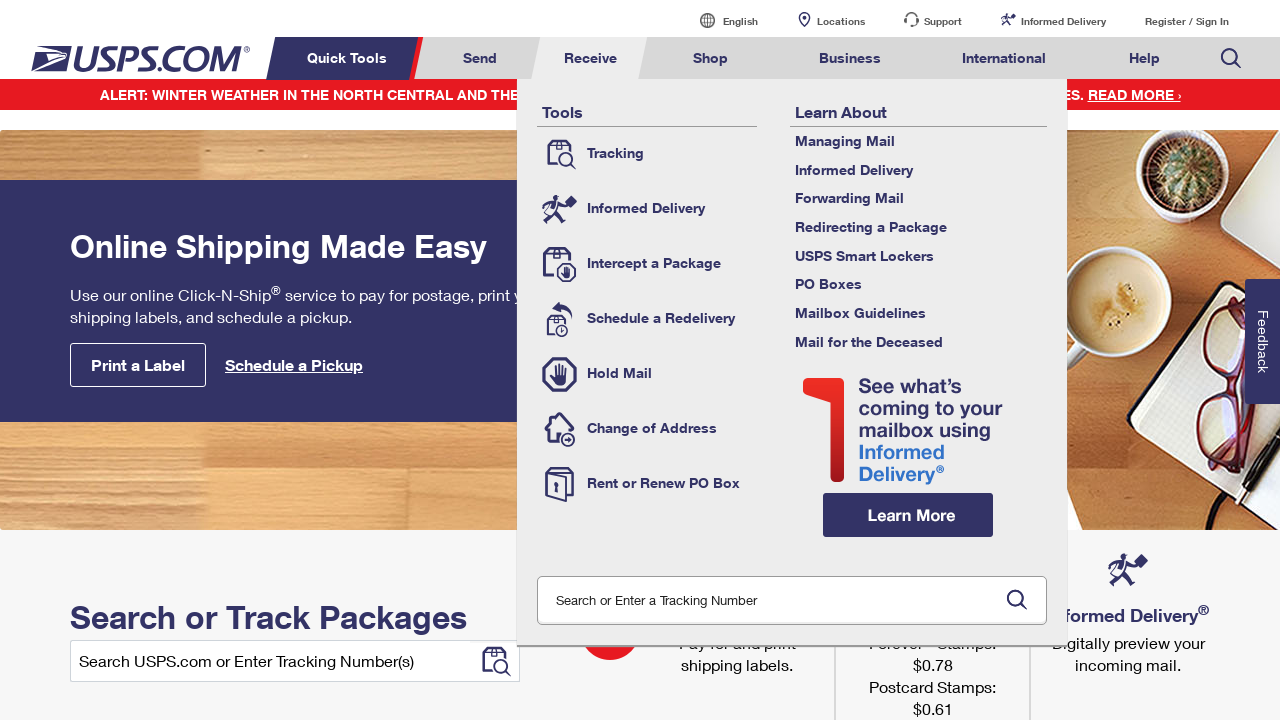

Waited for navigation menu tabs to reload
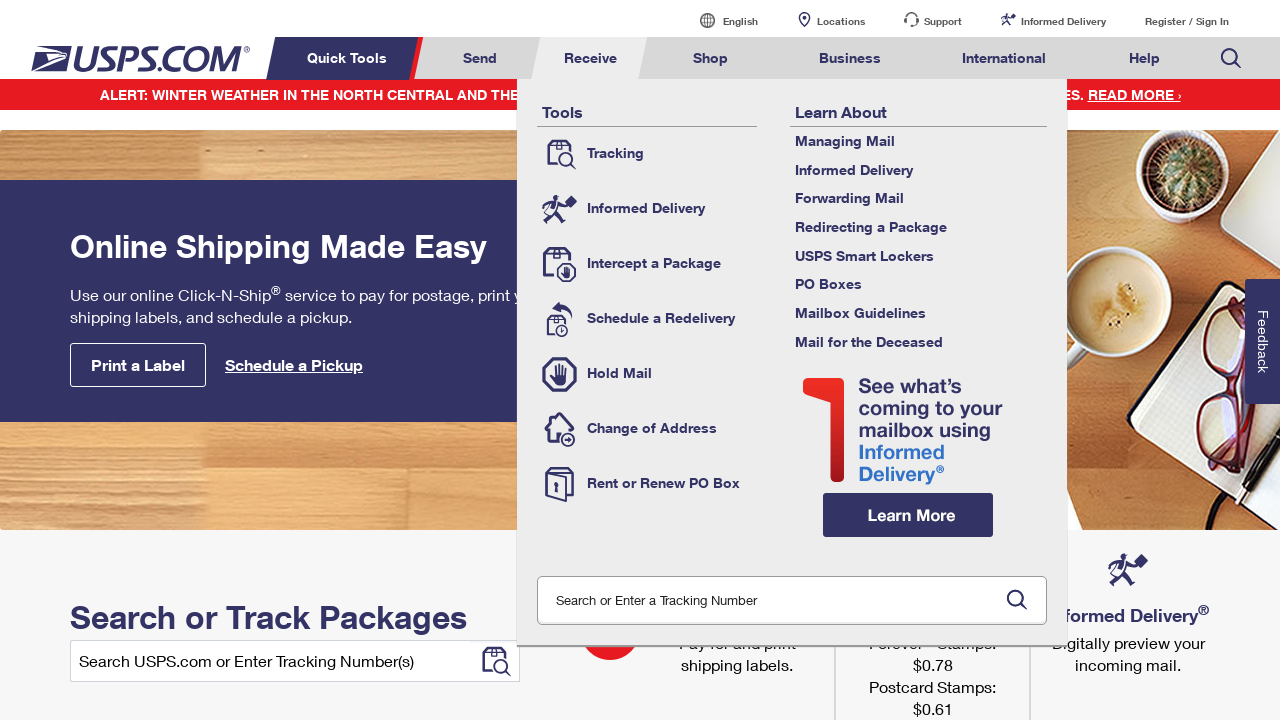

Clicked on menu tab 4 of 8 at (711, 58) on xpath=//li[contains(@class,'menuheader')] >> nth=3
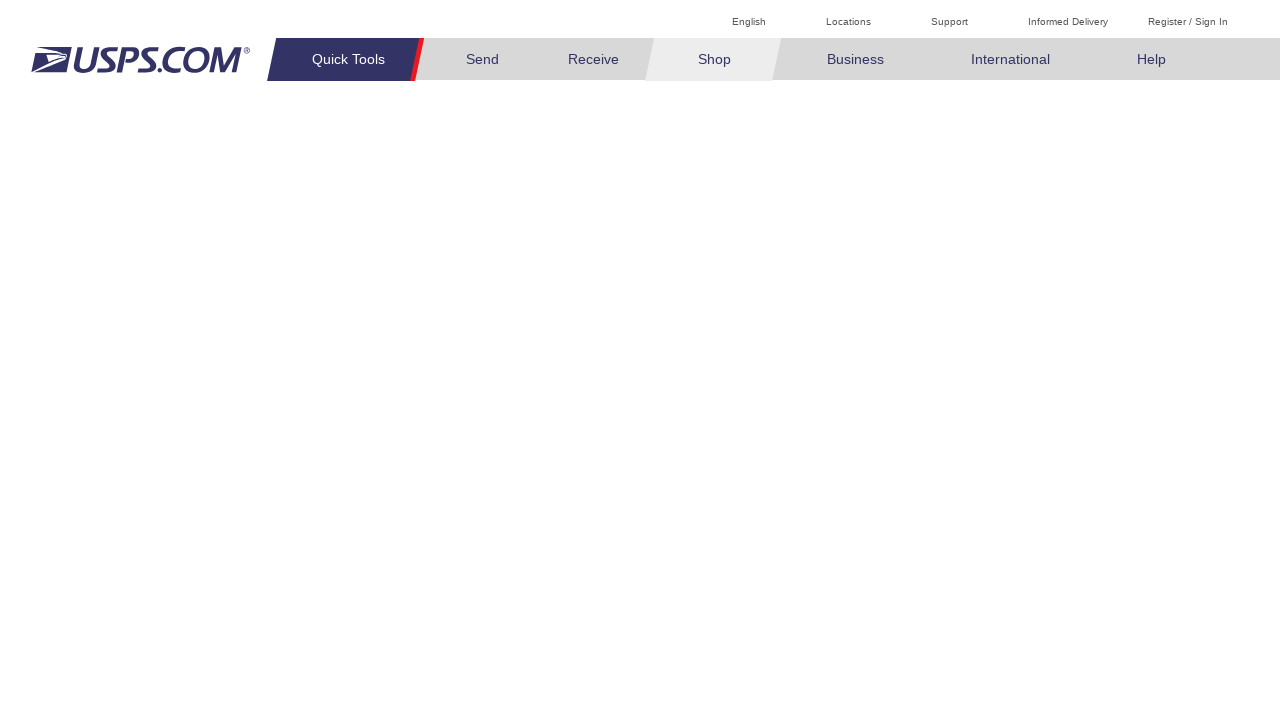

Waited 2.5 seconds for tab 4 content to load
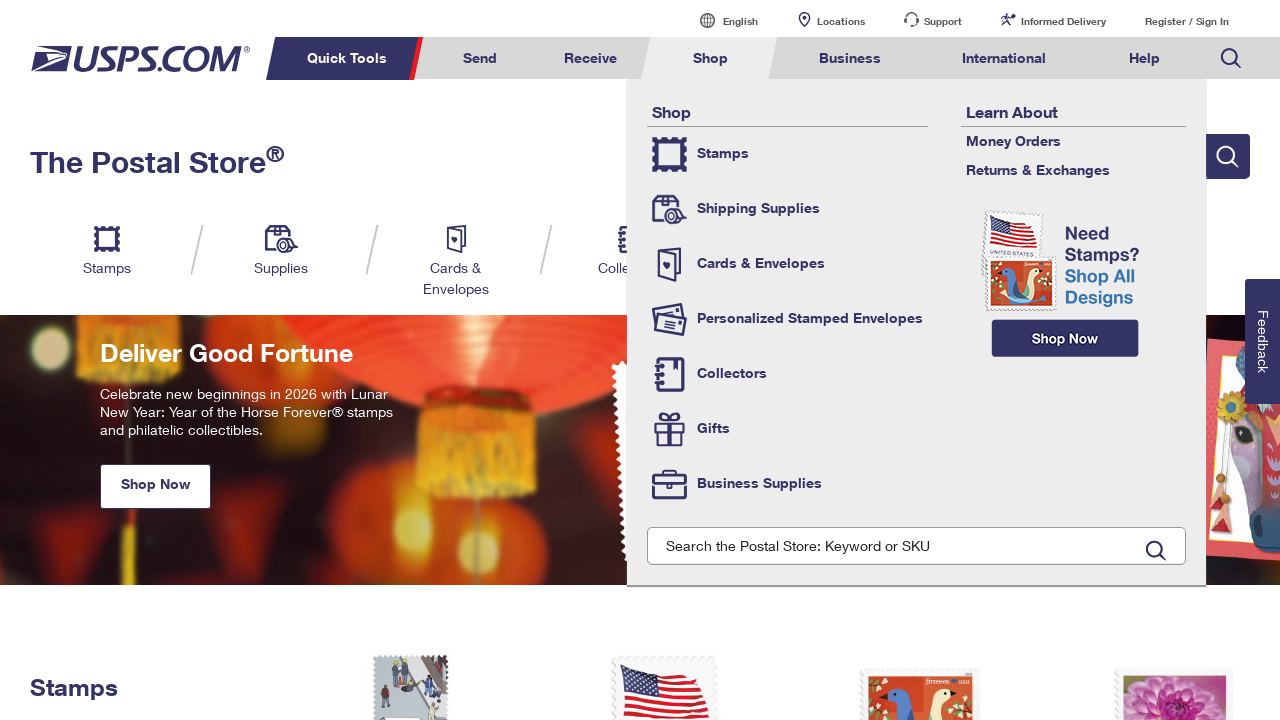

Navigated to USPS homepage for tab 5
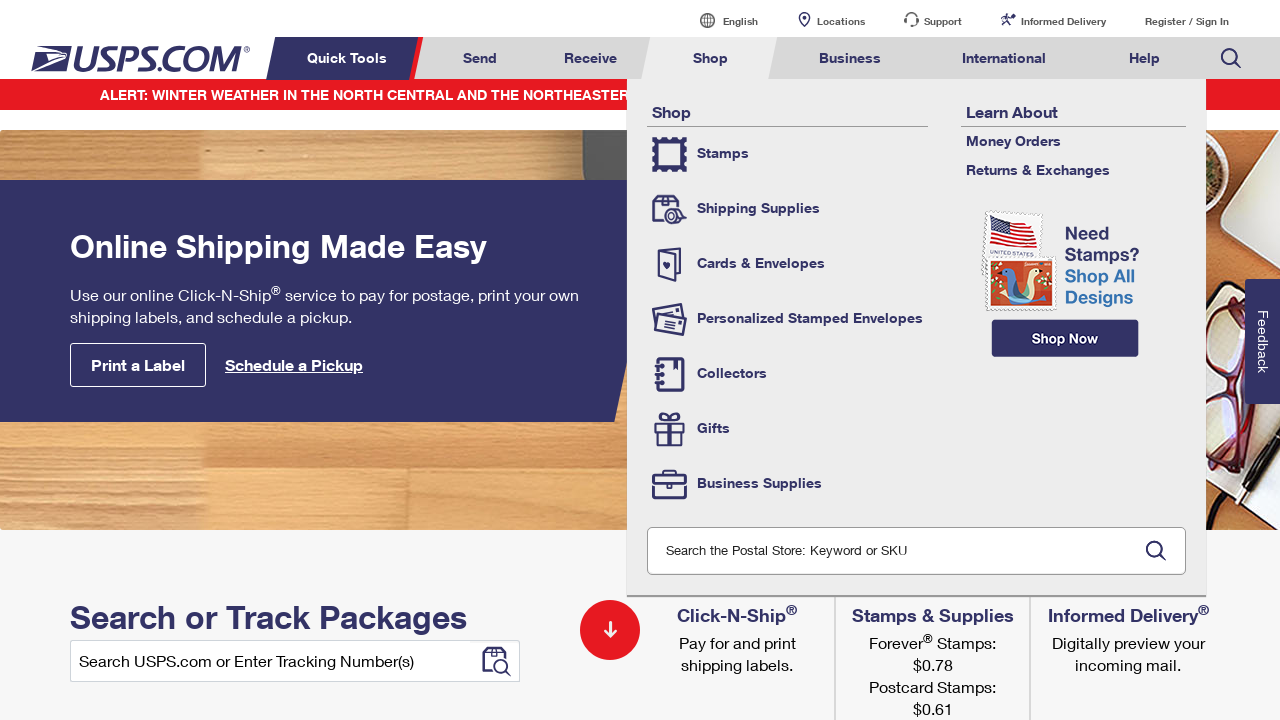

Waited for navigation menu tabs to reload
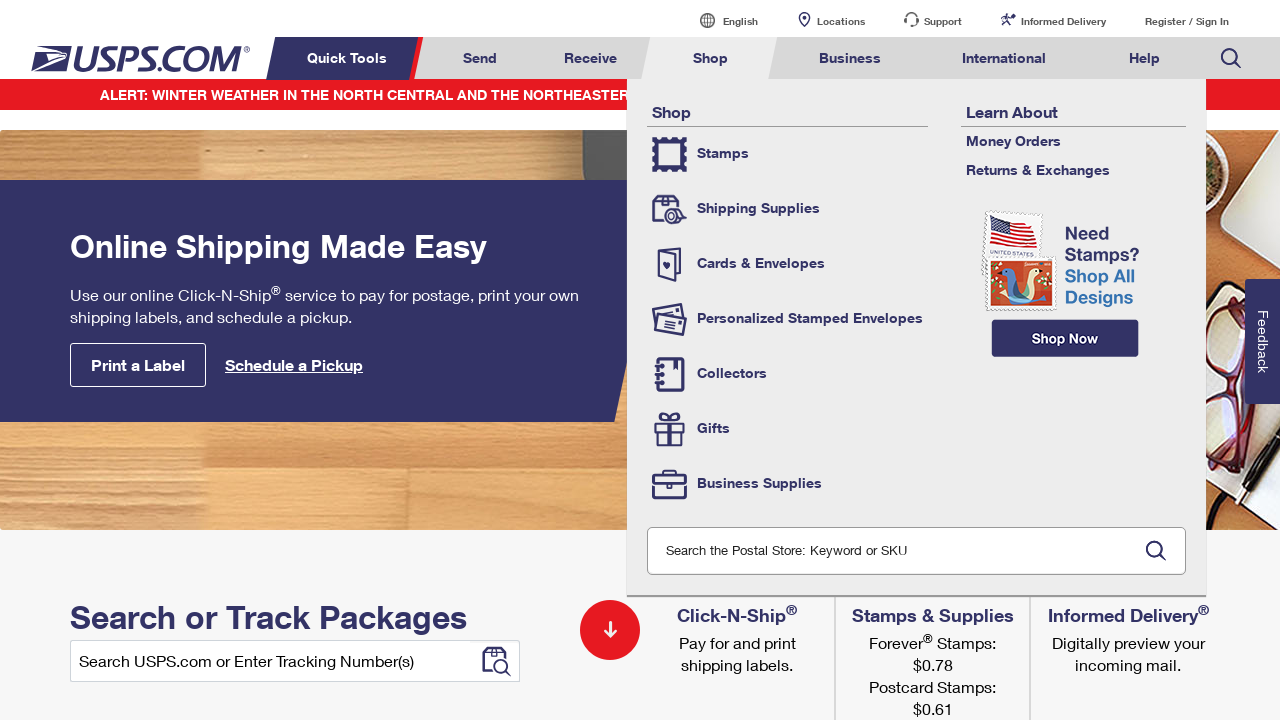

Clicked on menu tab 5 of 8 at (850, 58) on xpath=//li[contains(@class,'menuheader')] >> nth=4
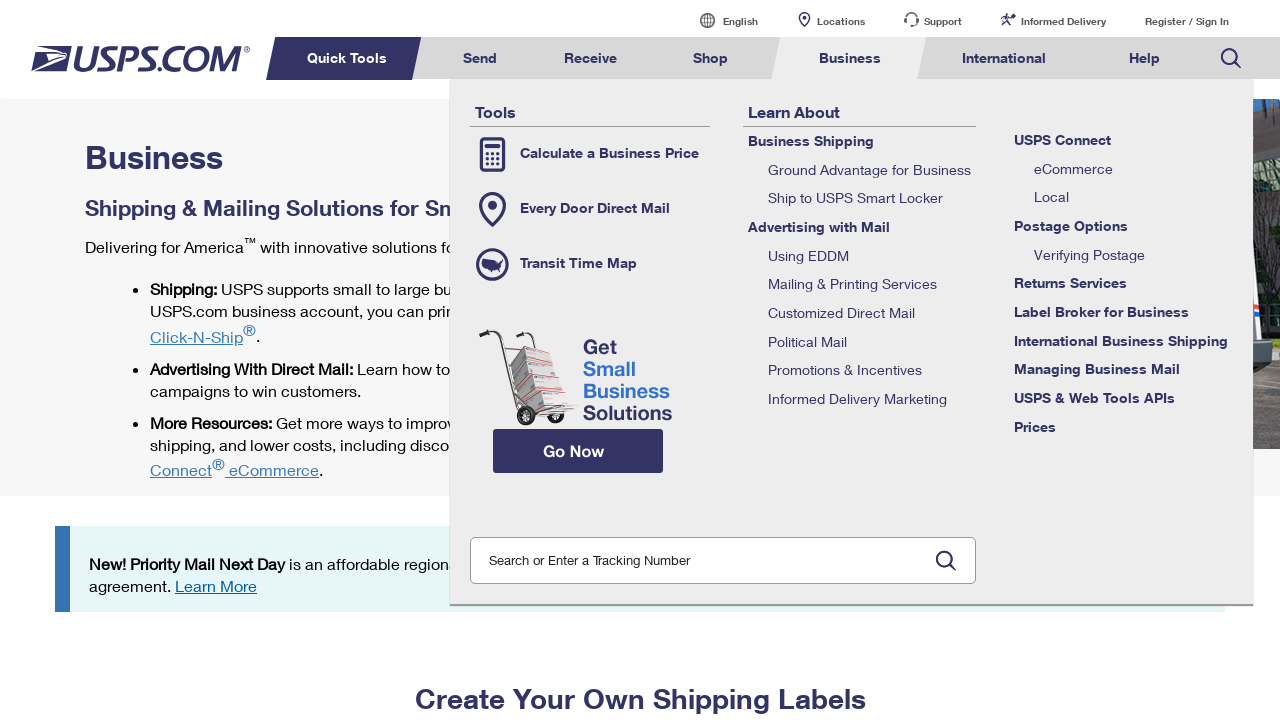

Waited 2.5 seconds for tab 5 content to load
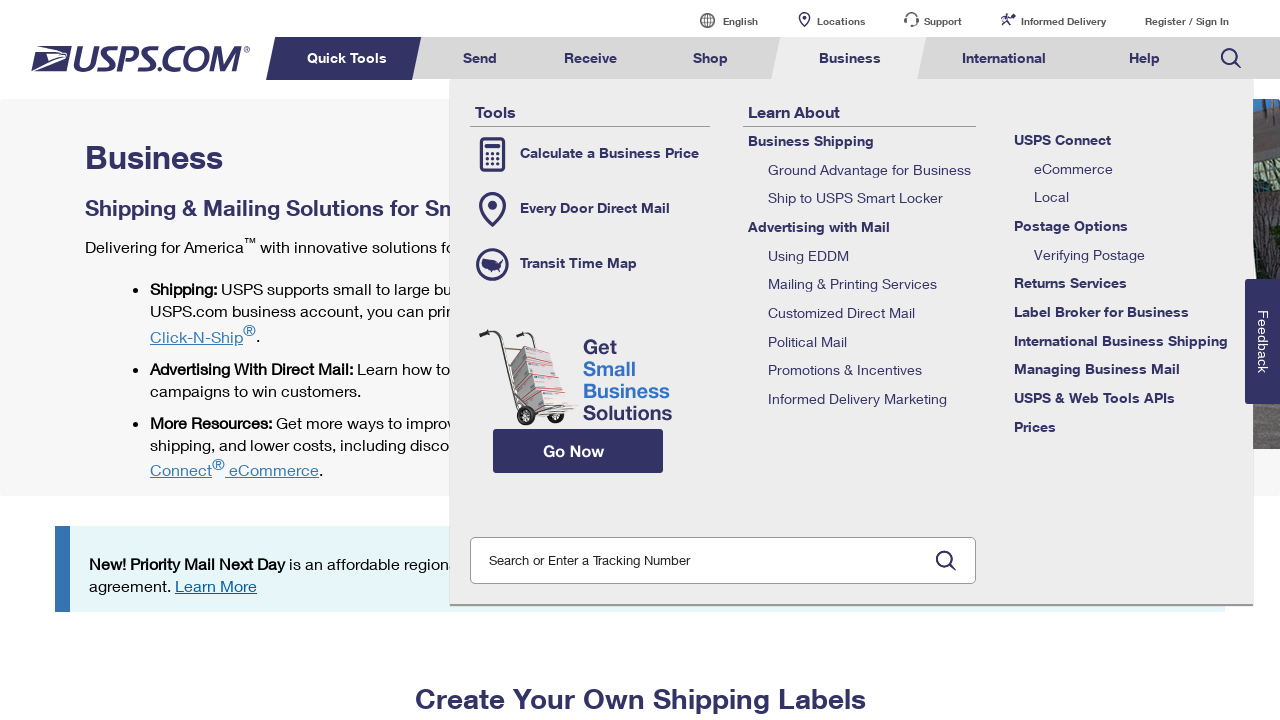

Navigated to USPS homepage for tab 6
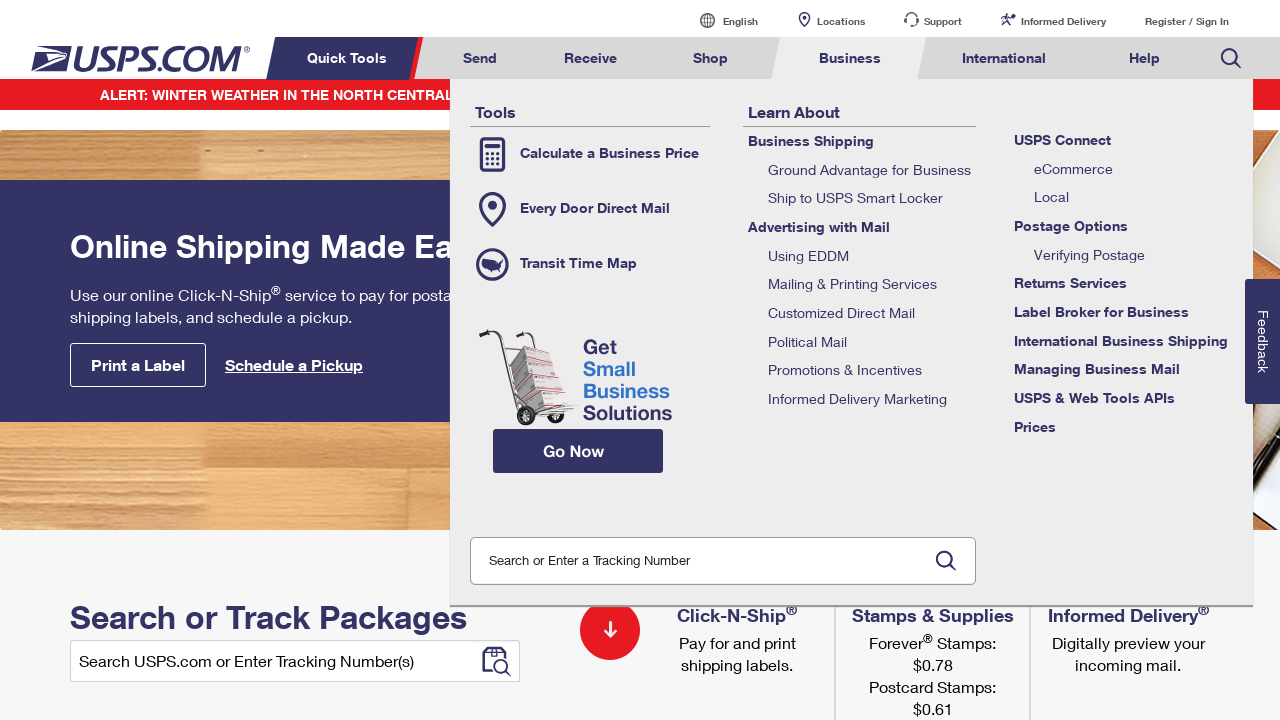

Waited for navigation menu tabs to reload
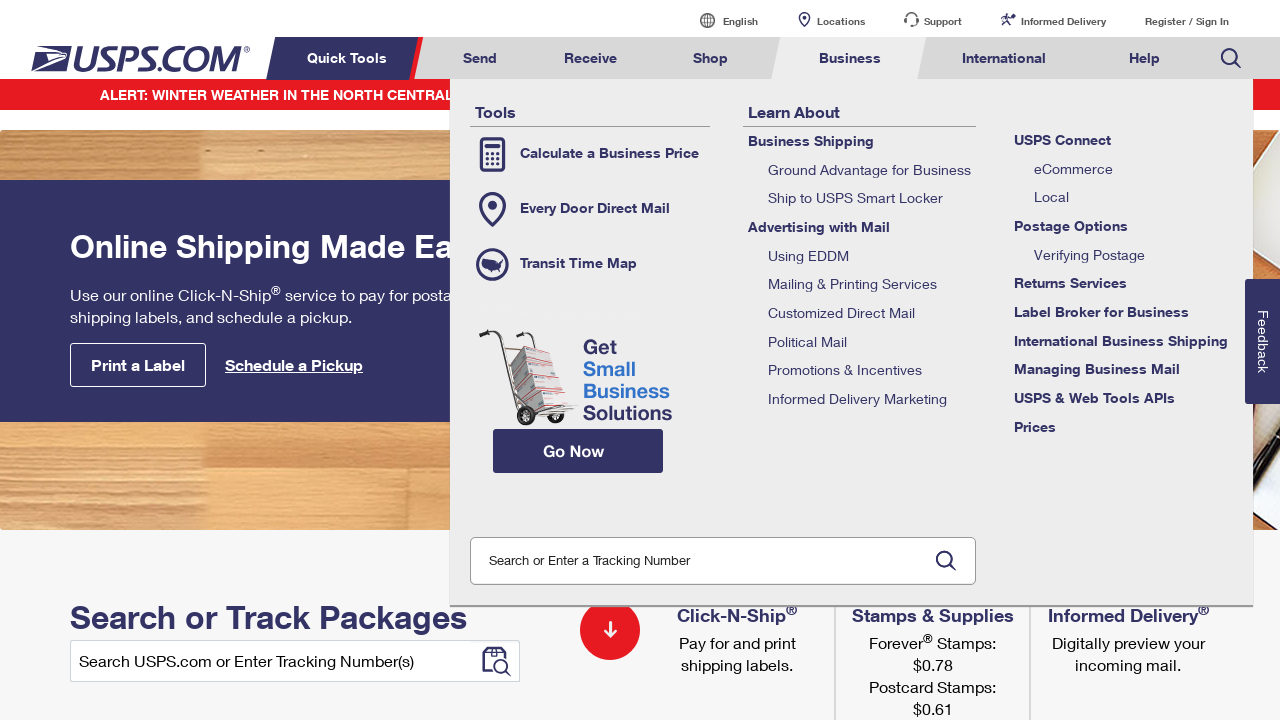

Clicked on menu tab 6 of 8 at (1004, 58) on xpath=//li[contains(@class,'menuheader')] >> nth=5
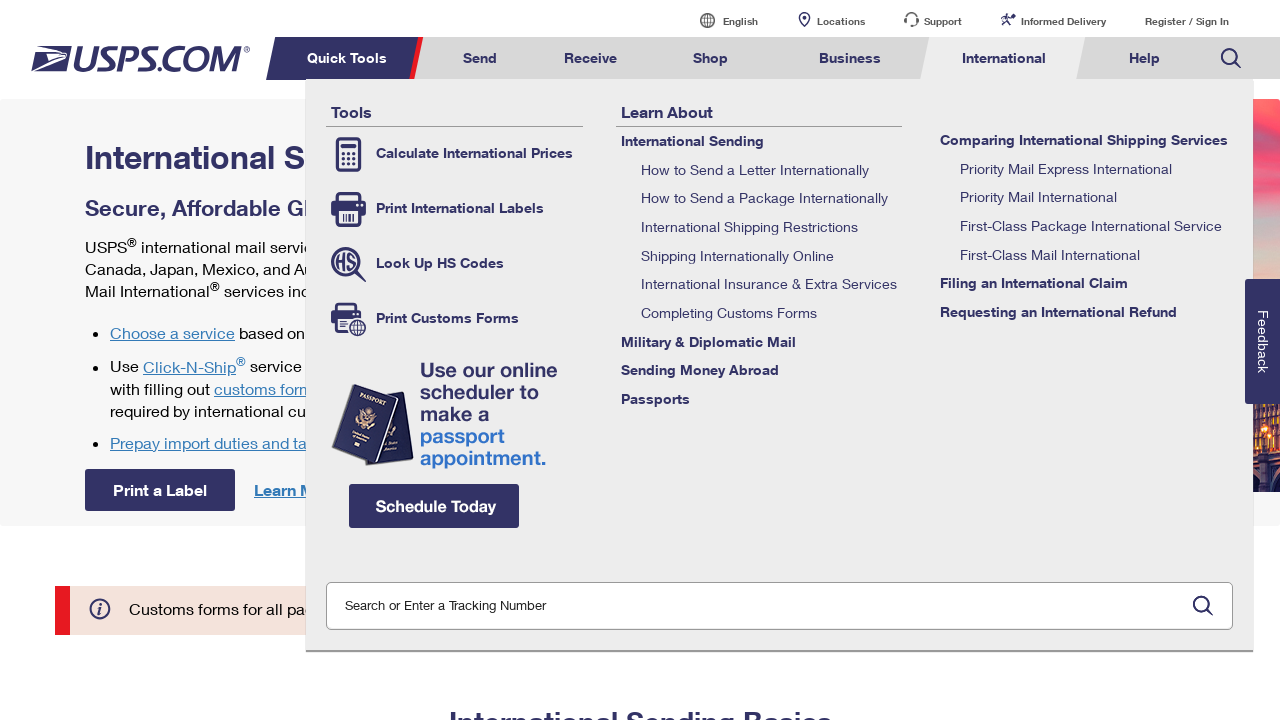

Waited 2.5 seconds for tab 6 content to load
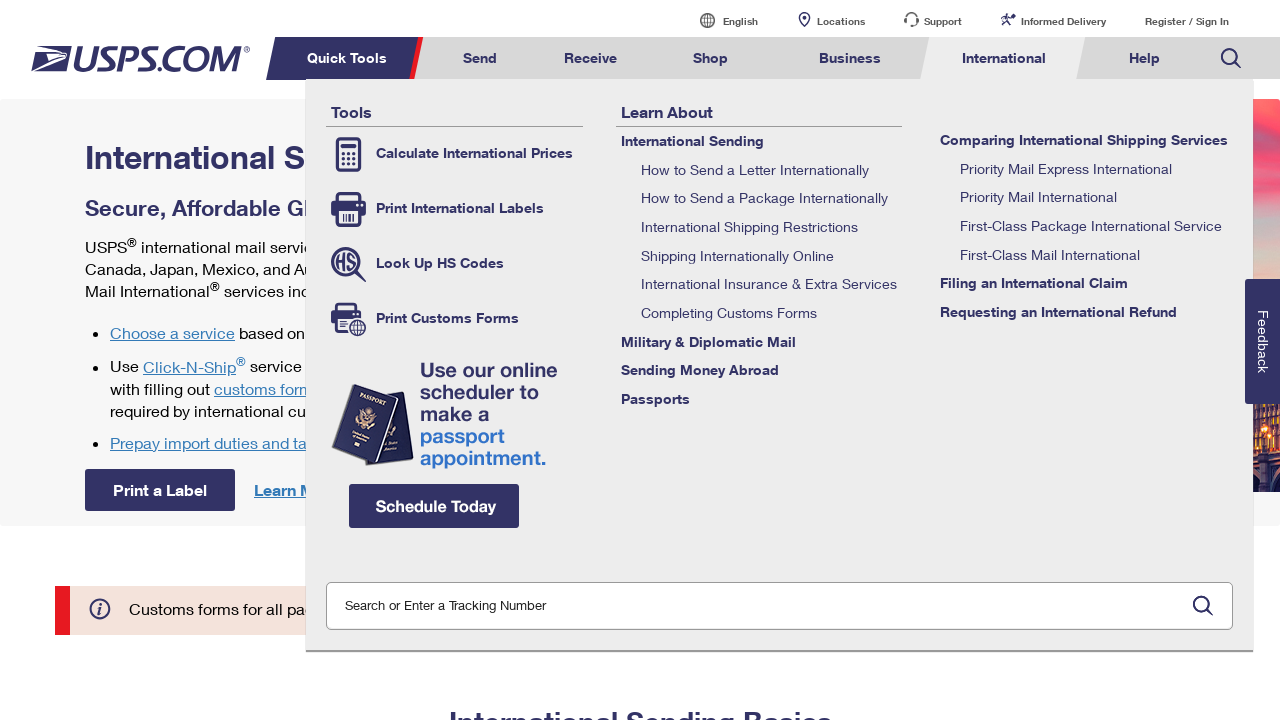

Navigated to USPS homepage for tab 7
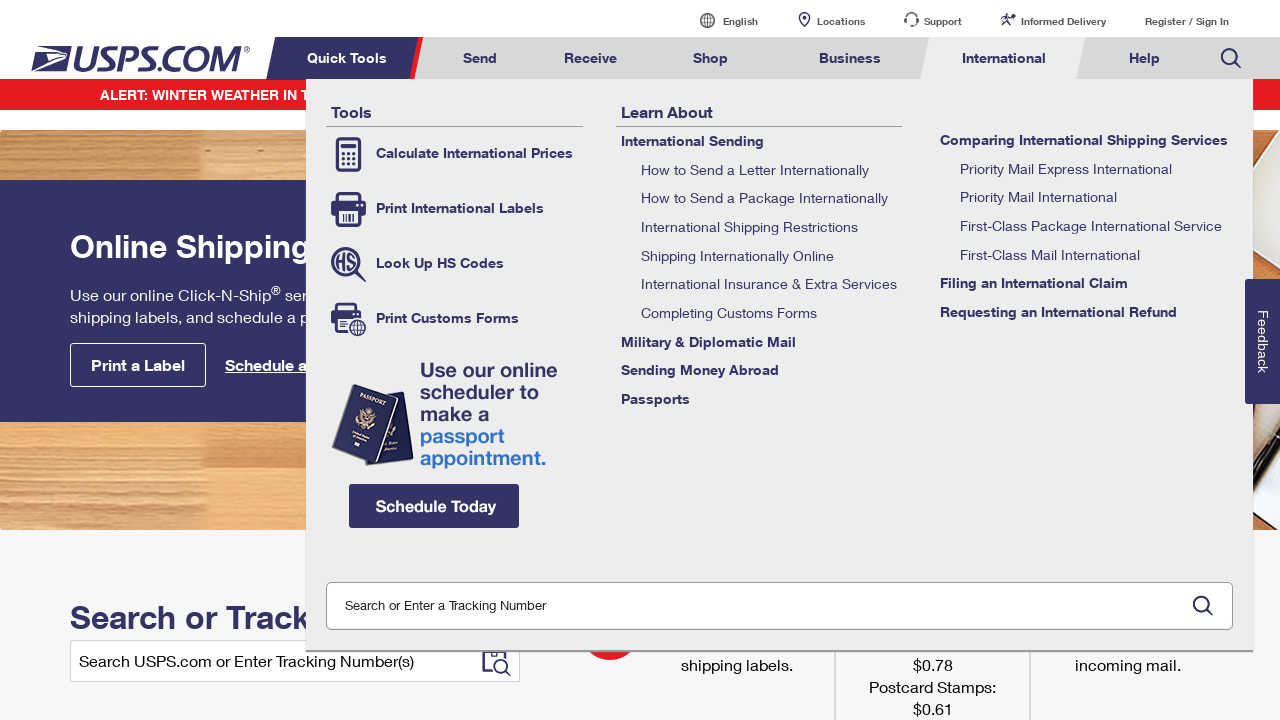

Waited for navigation menu tabs to reload
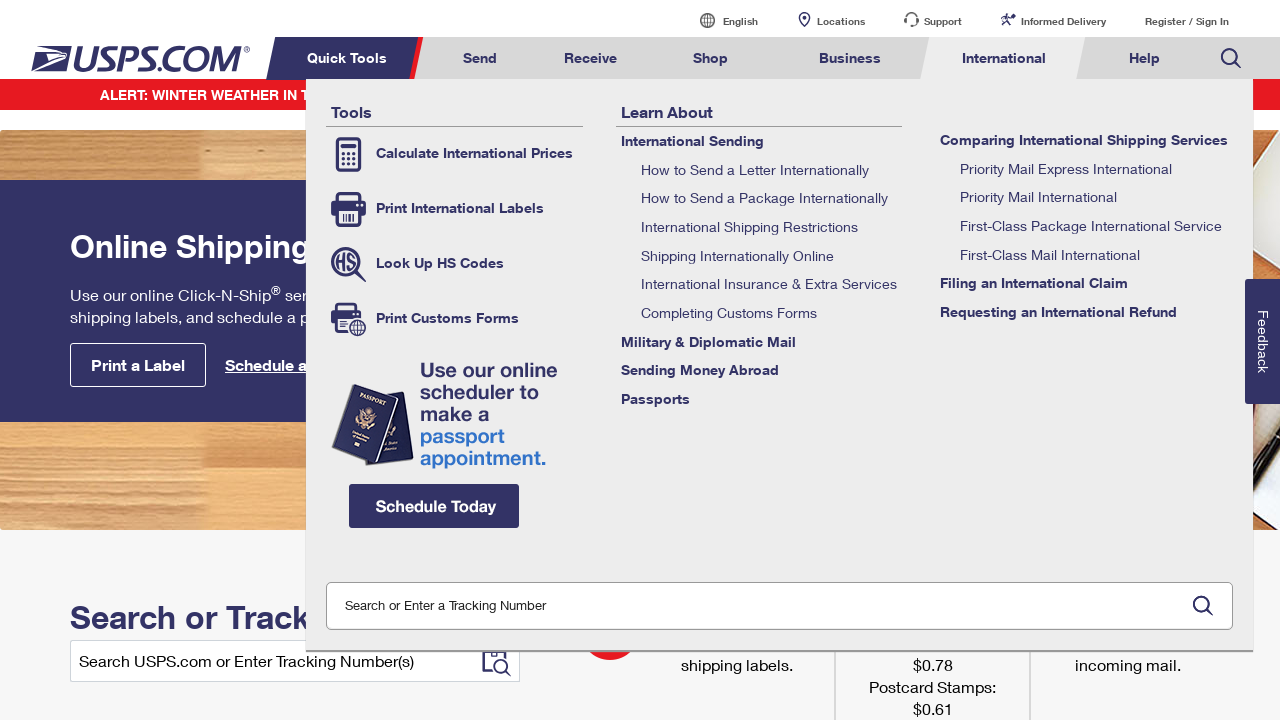

Clicked on menu tab 7 of 8 at (1144, 58) on xpath=//li[contains(@class,'menuheader')] >> nth=6
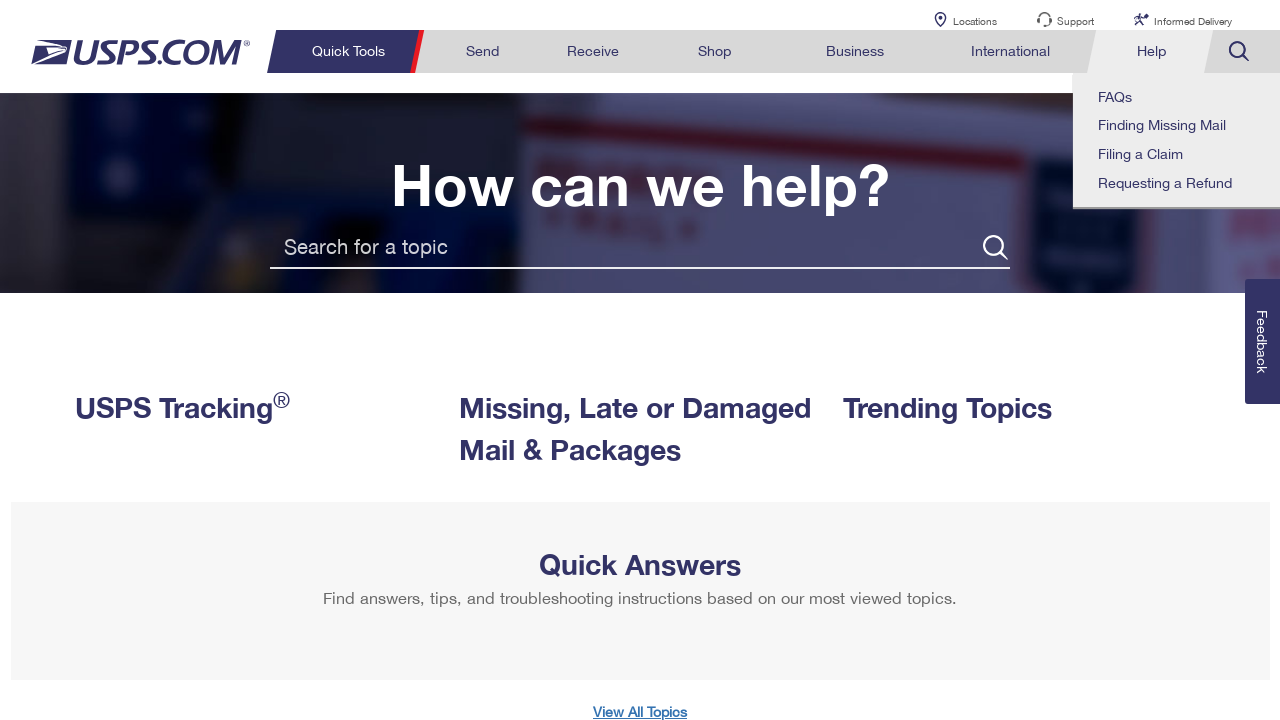

Waited 2.5 seconds for tab 7 content to load
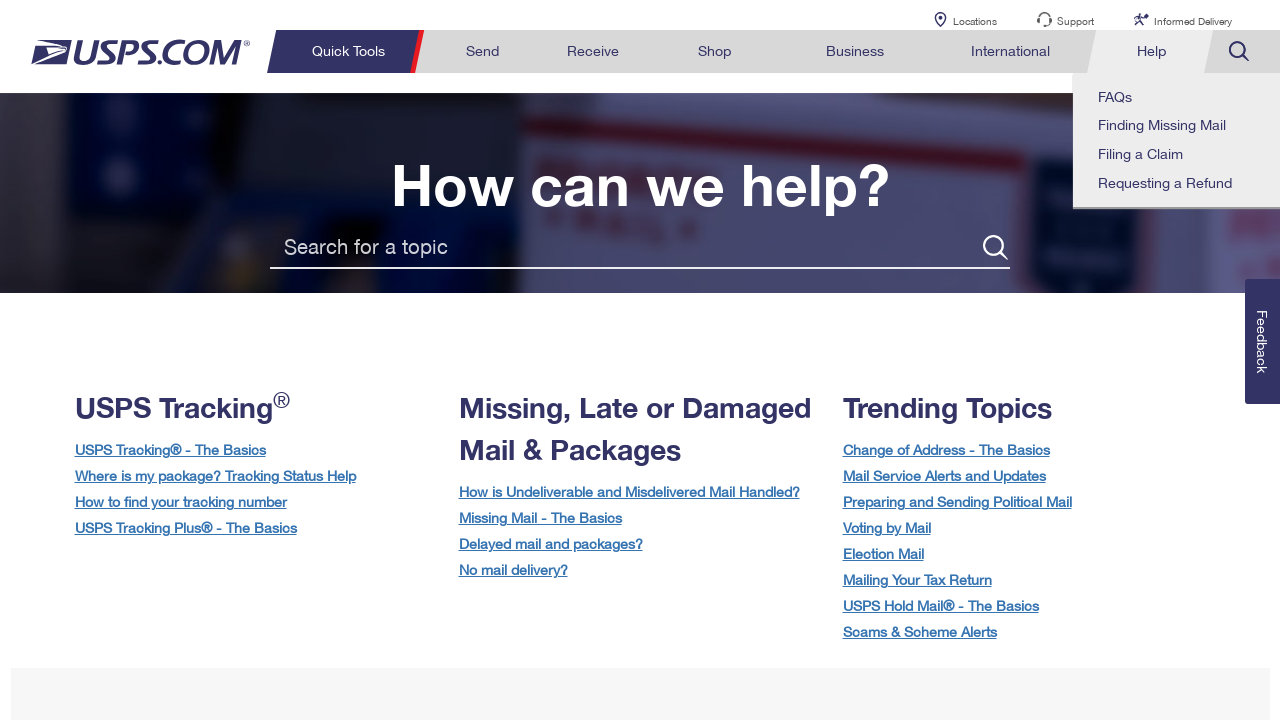

Navigated to USPS homepage for tab 8
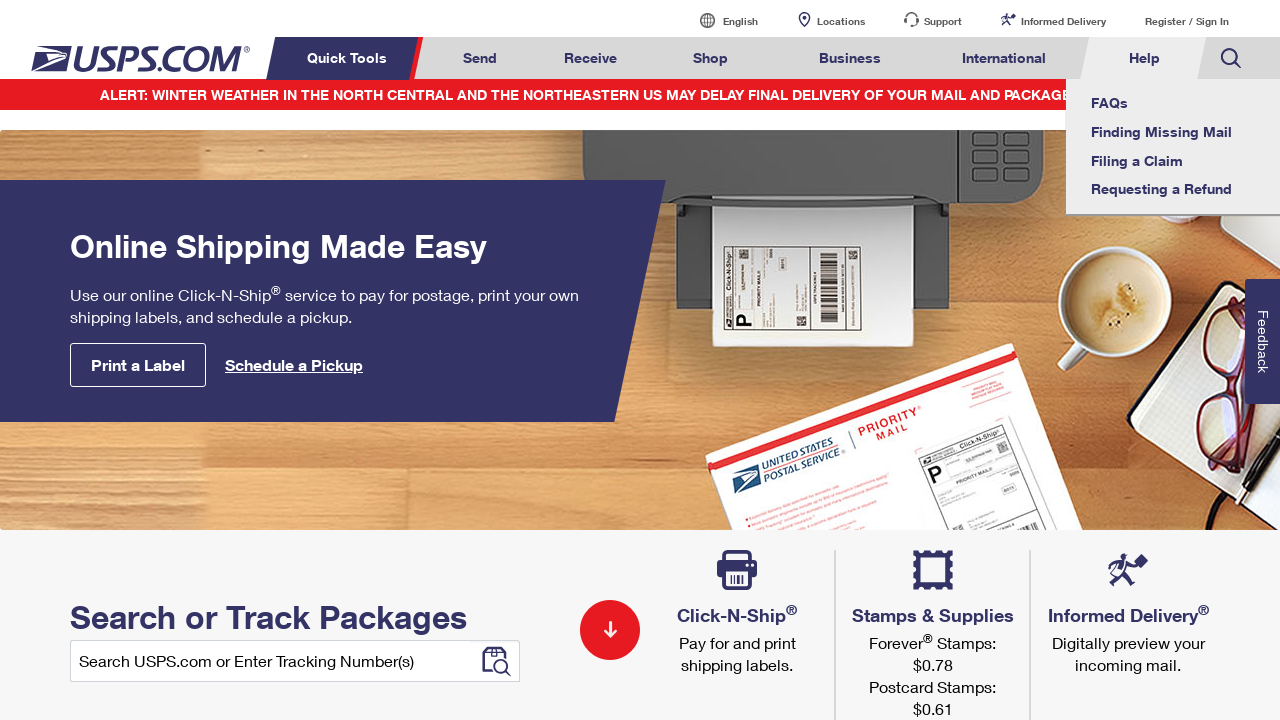

Waited for navigation menu tabs to reload
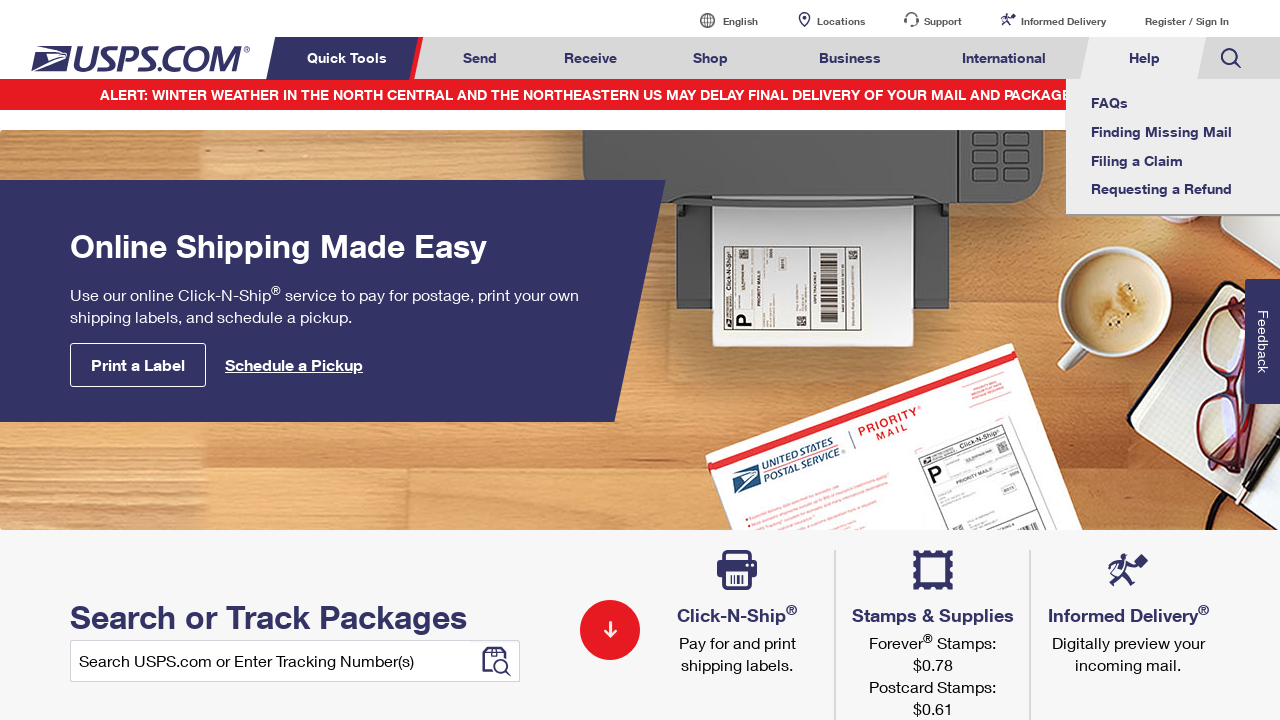

Clicked on menu tab 8 of 8 at (1231, 58) on xpath=//li[contains(@class,'menuheader')] >> nth=7
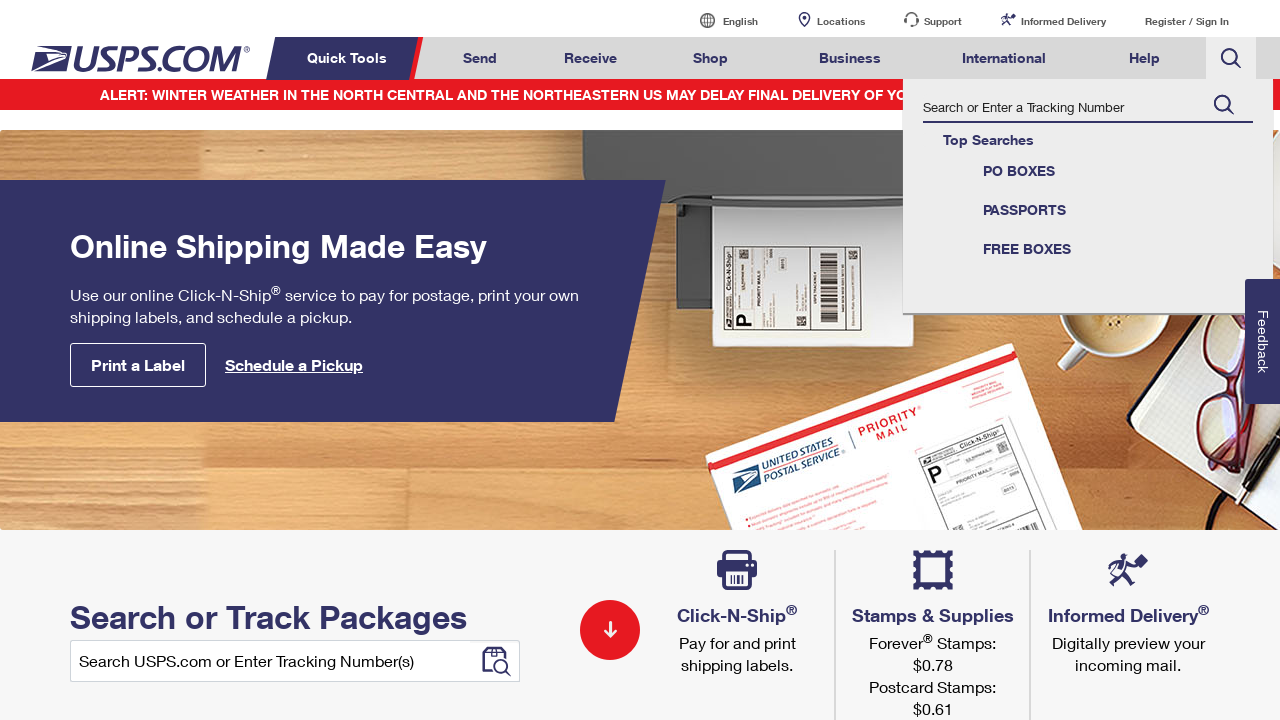

Waited 2.5 seconds for tab 8 content to load
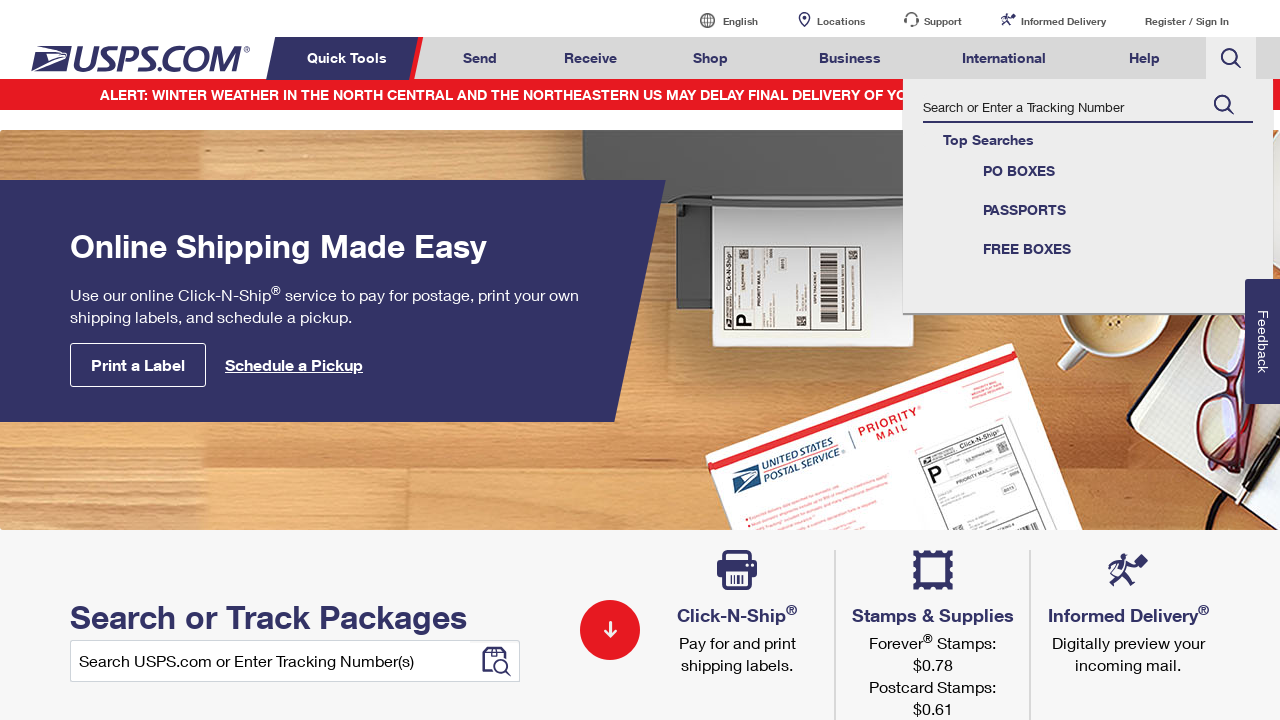

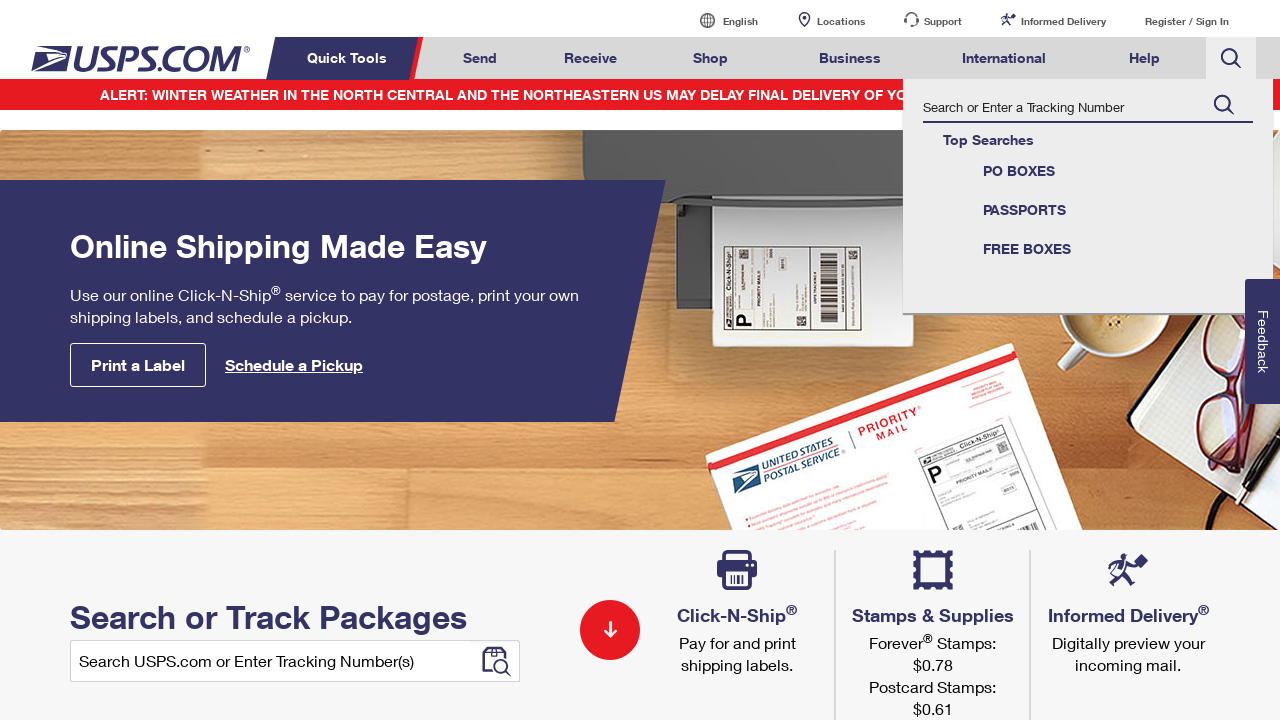